Tests a form submission that involves reading an attribute value from an element, performing a calculation, filling in the answer, checking checkboxes, and submitting the form

Starting URL: http://suninjuly.github.io/get_attribute.html

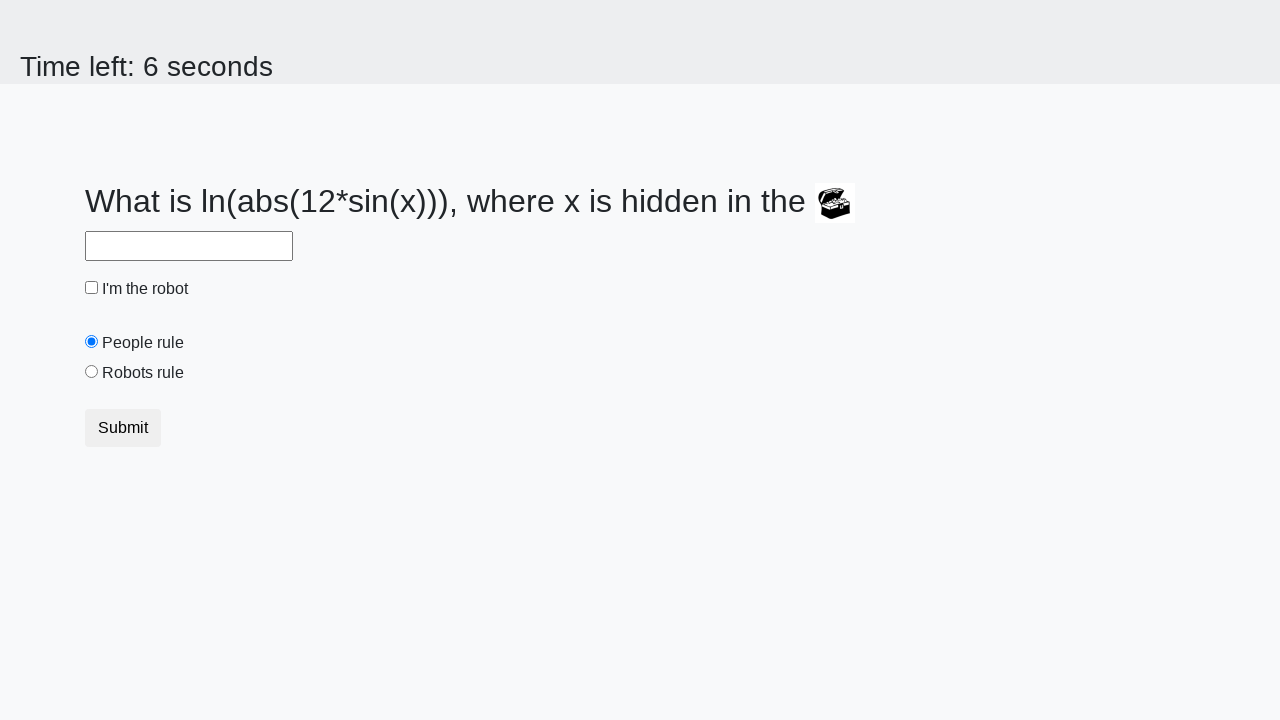

Located the treasure element
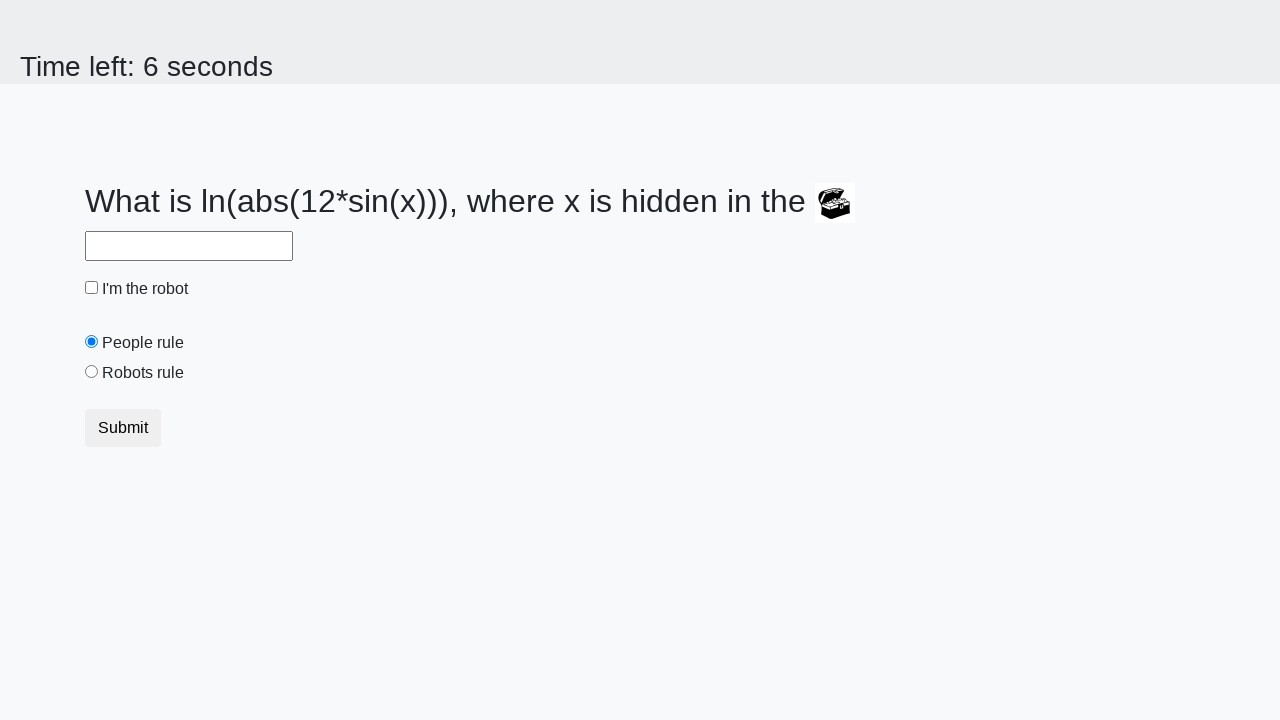

Retrieved valuex attribute: 733
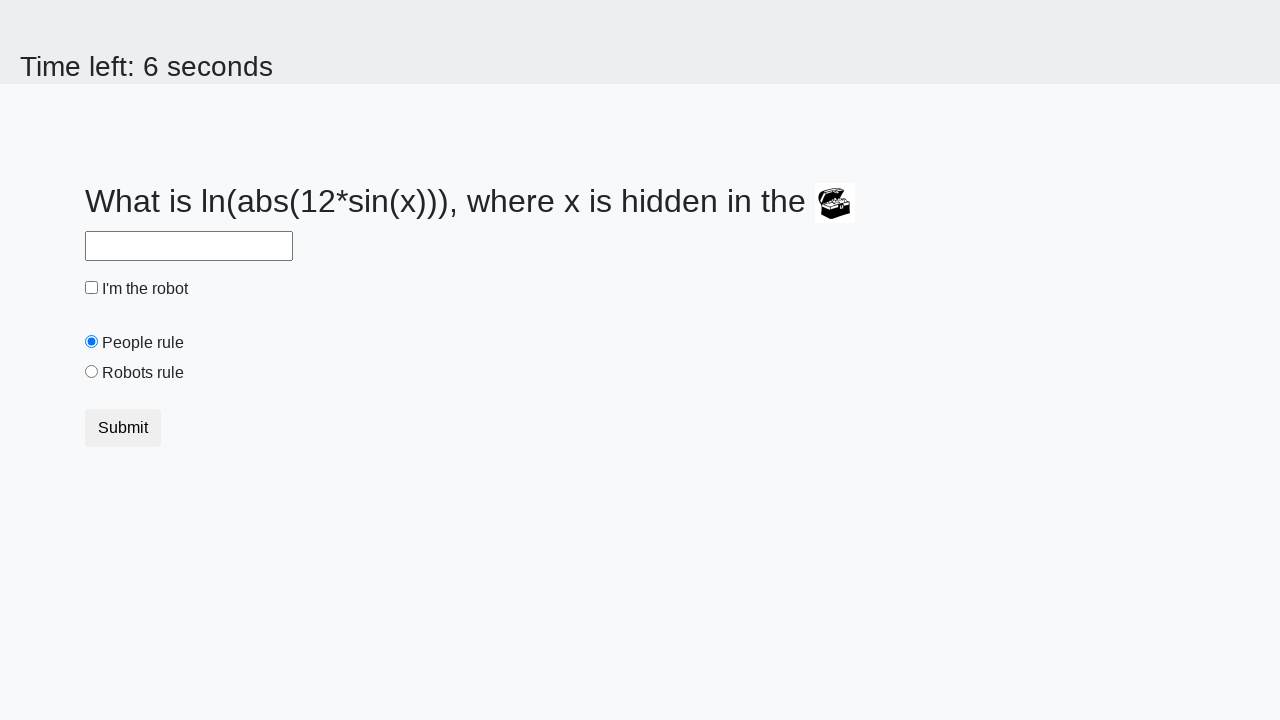

Calculated answer using formula: 2.317969180494312
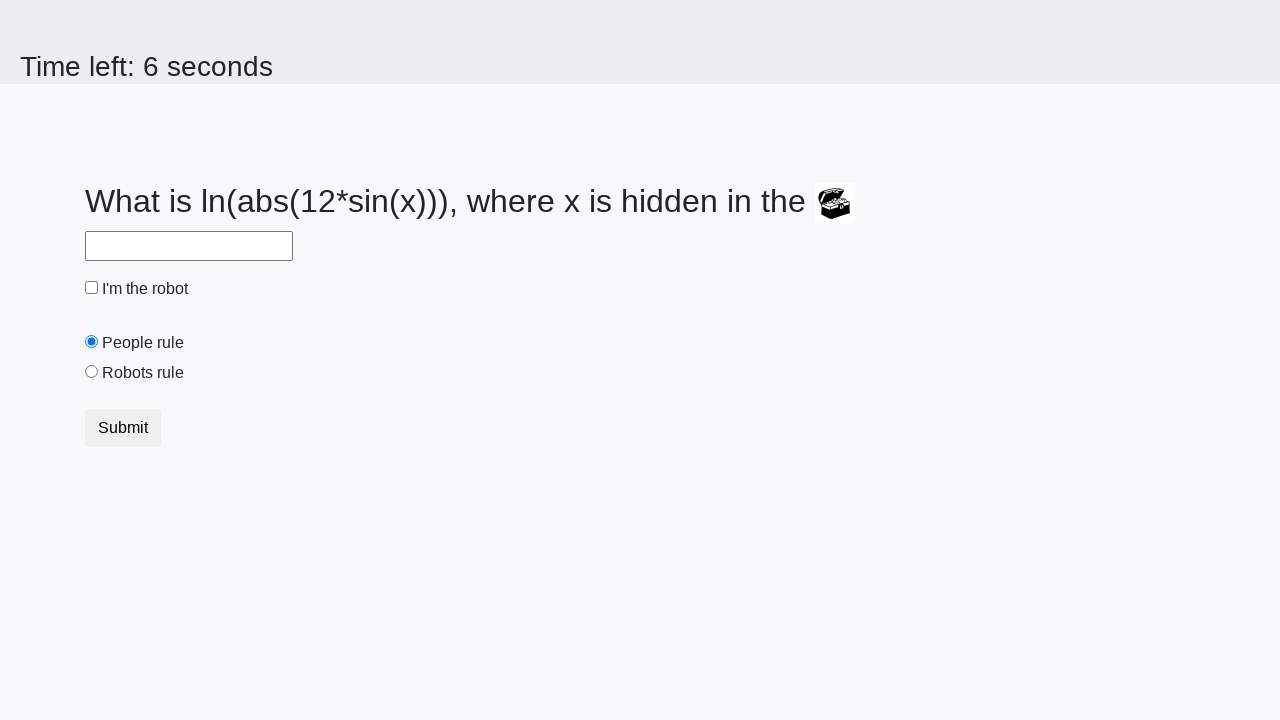

Filled answer field with calculated value: 2.317969180494312 on #answer
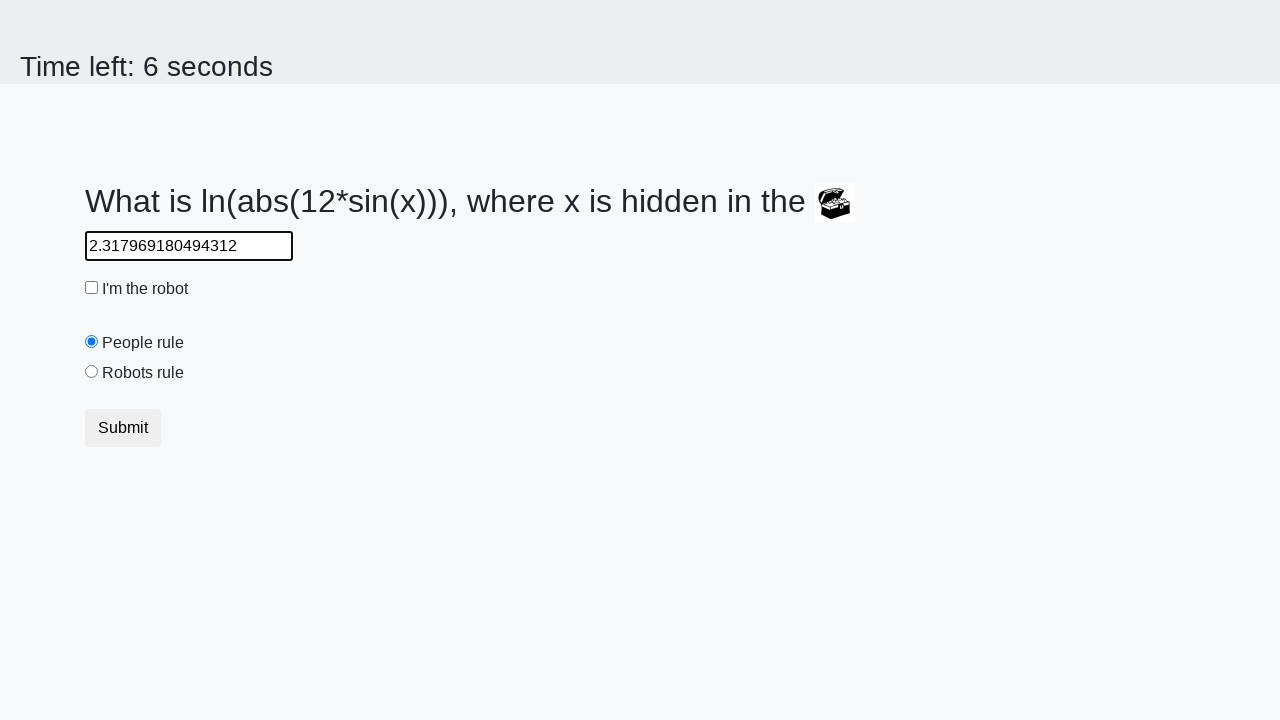

Checked the robot checkbox at (92, 288) on #robotCheckbox
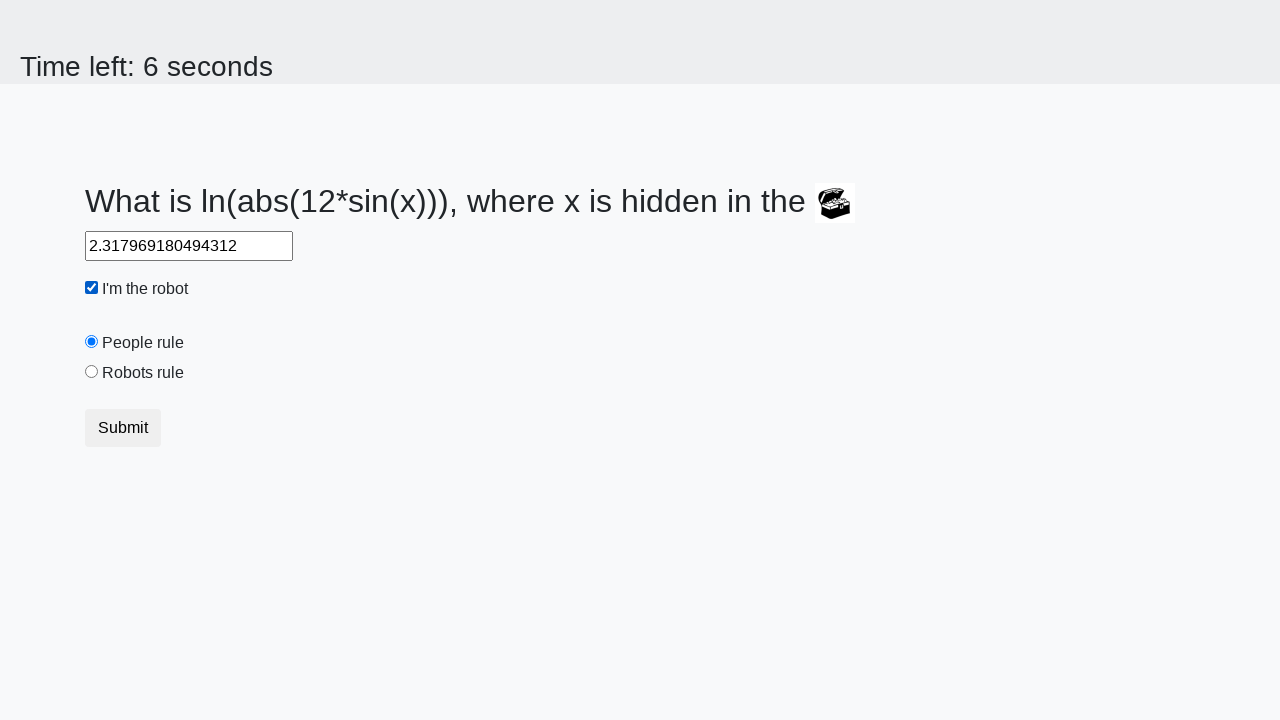

Checked the robots rule checkbox at (92, 372) on #robotsRule
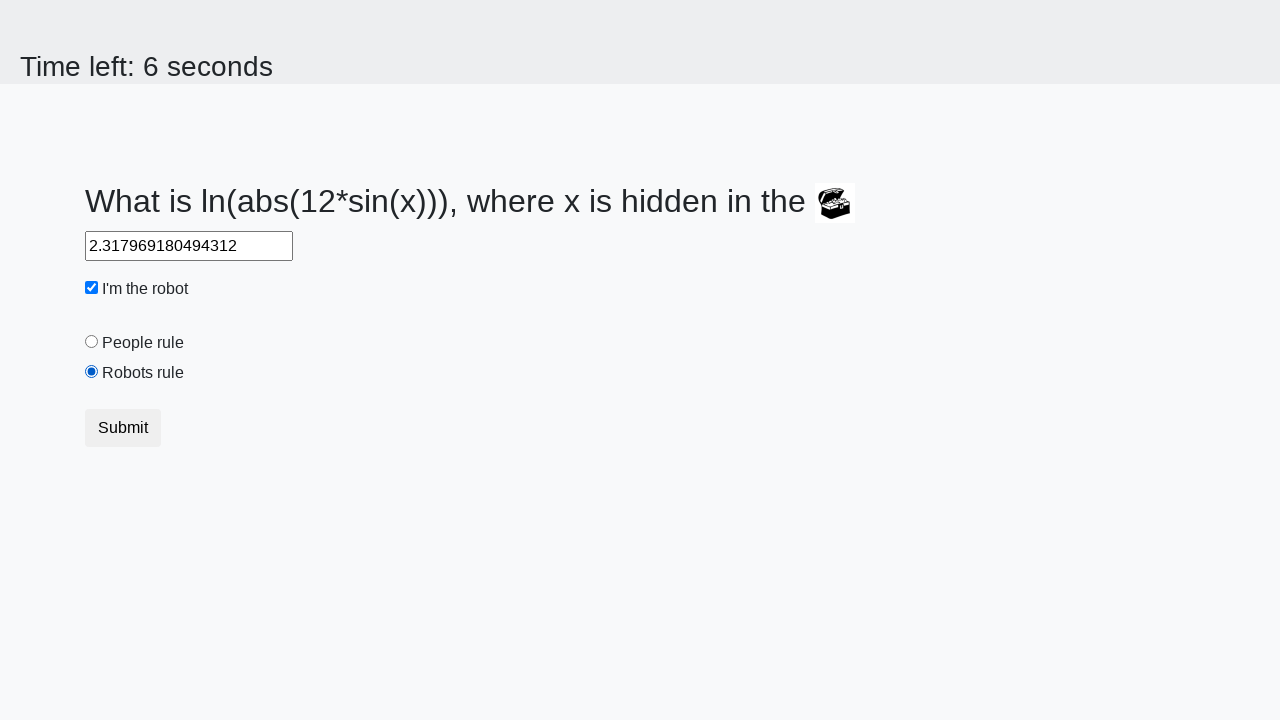

Clicked submit button to complete form at (123, 428) on .btn
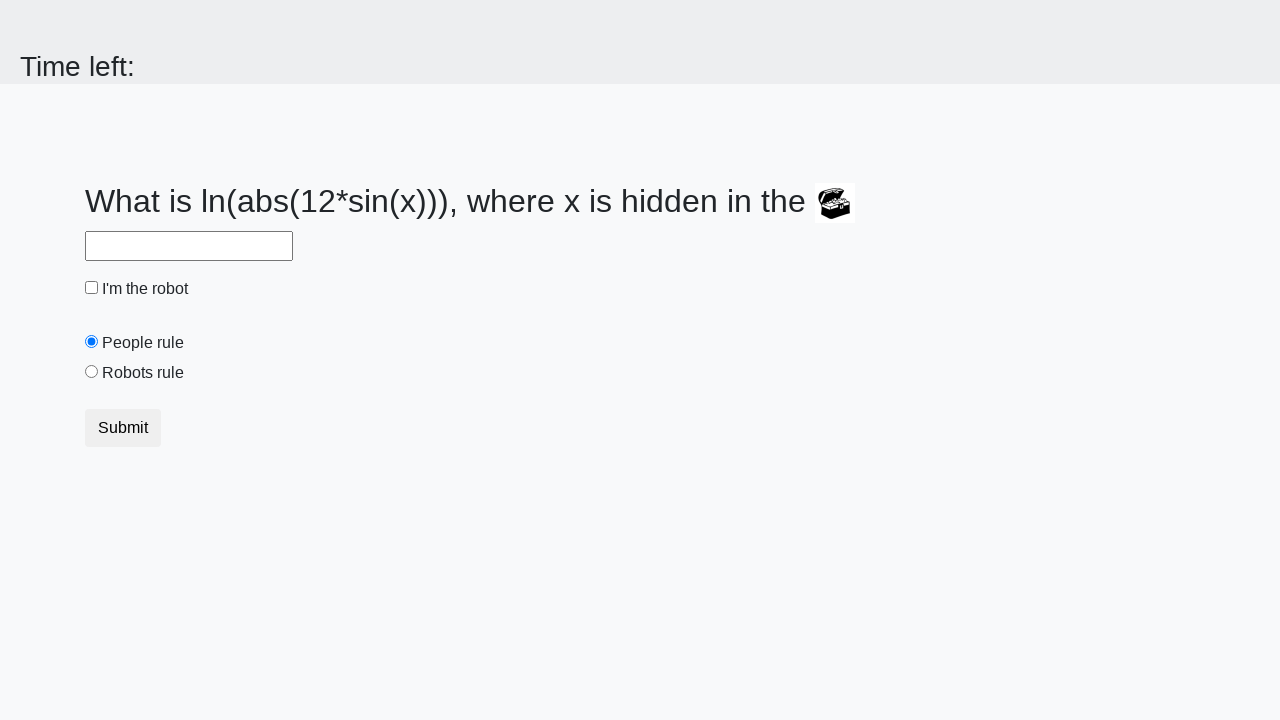

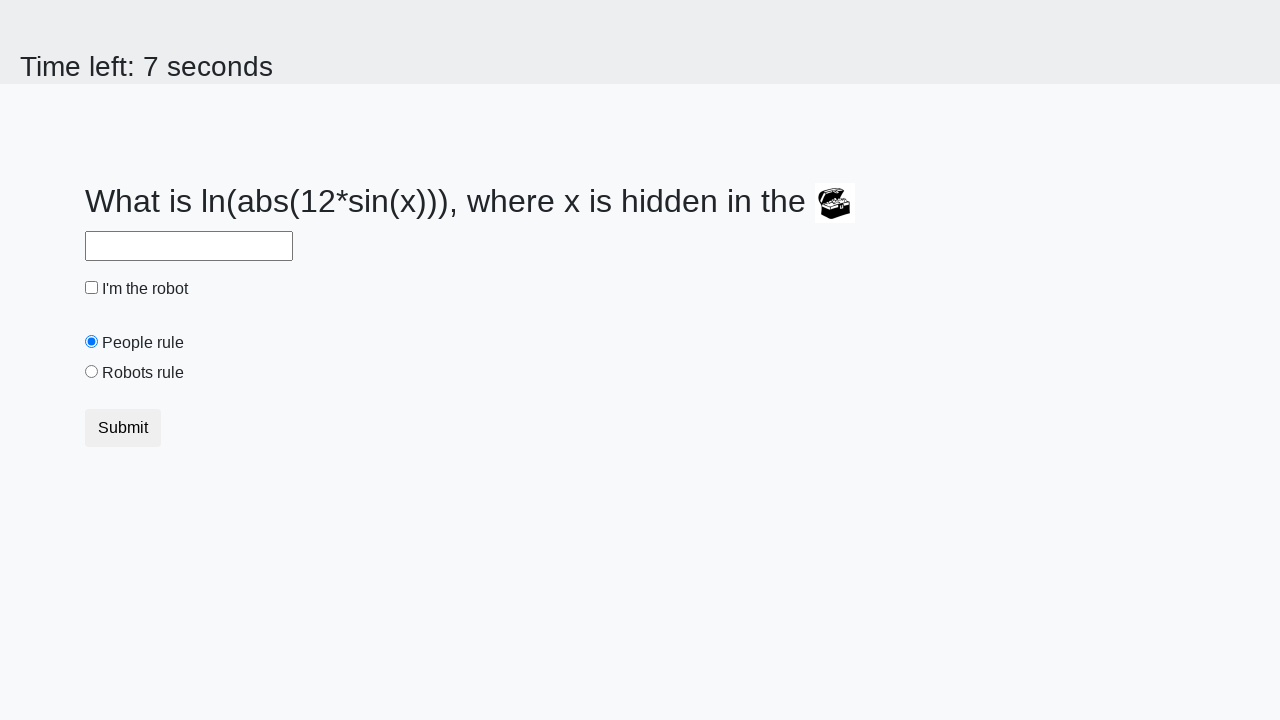